Opens the OTUS.ru homepage and verifies the page loads successfully

Starting URL: https://otus.ru/

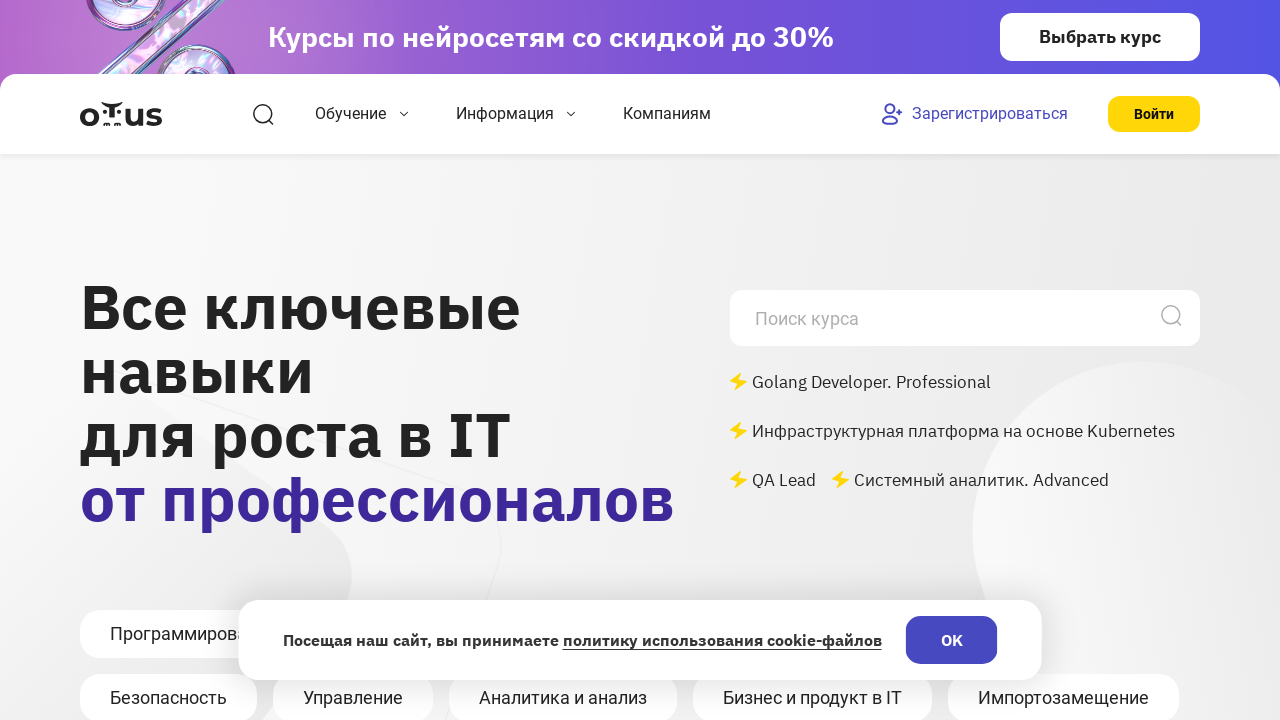

OTUS.ru homepage loaded - DOM content fully rendered
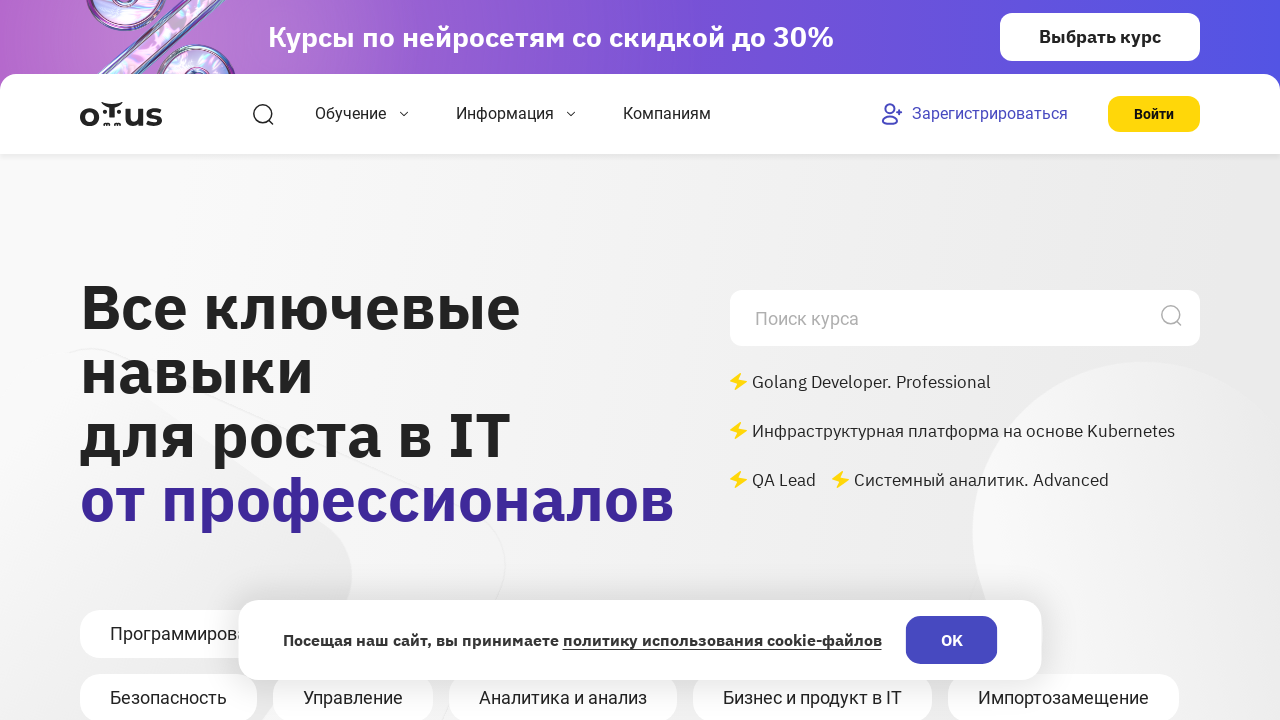

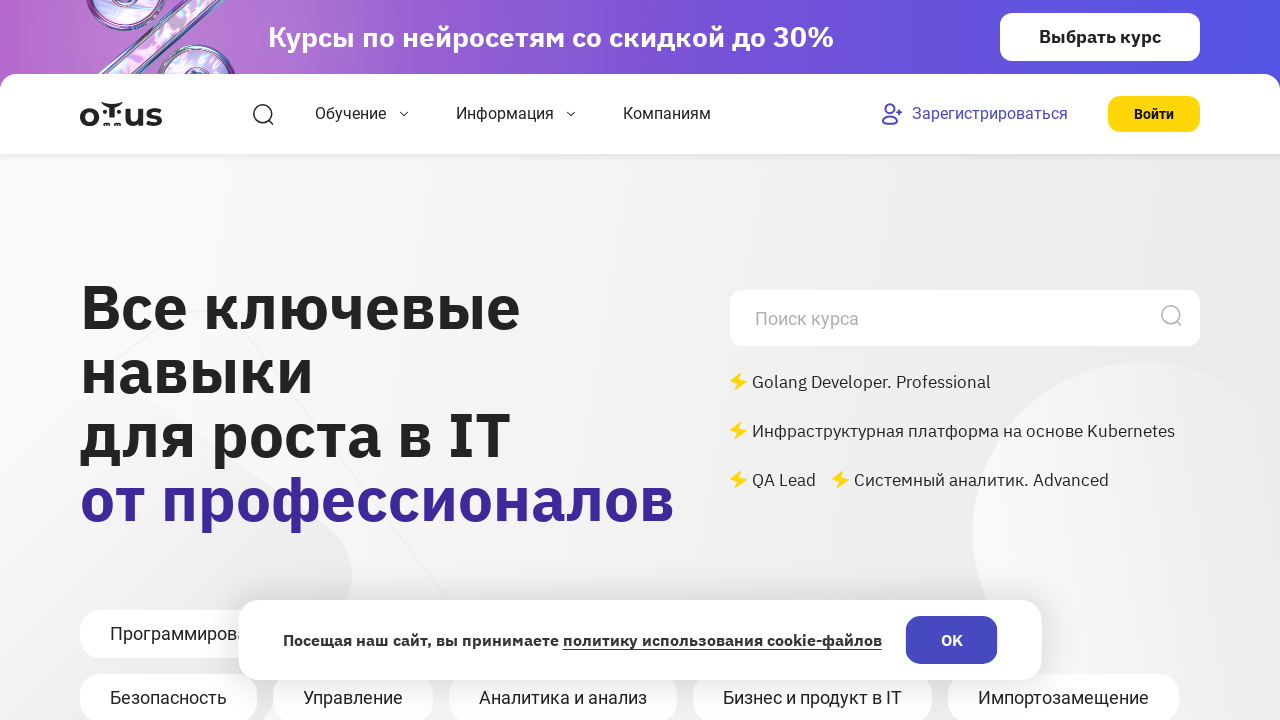